Tests file download functionality by clicking on a download link and waiting for the download to complete.

Starting URL: http://the-internet.herokuapp.com/download

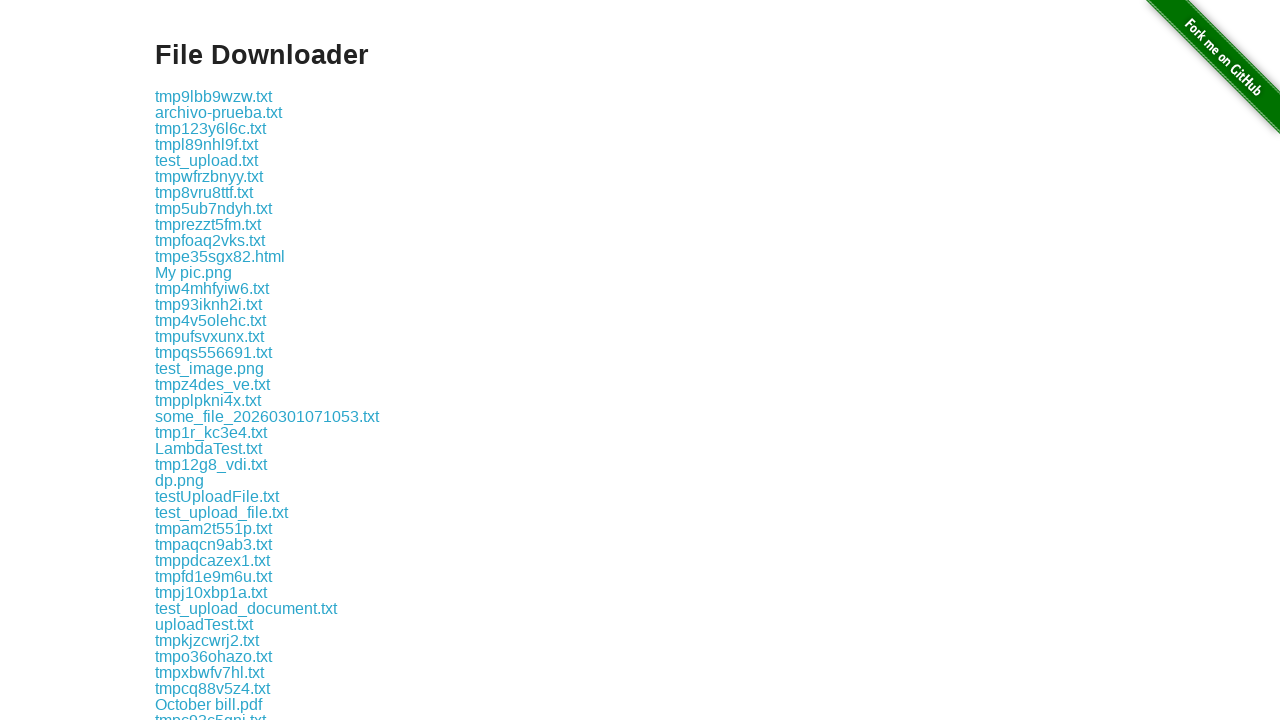

Clicked download link and initiated download at (214, 96) on .example a
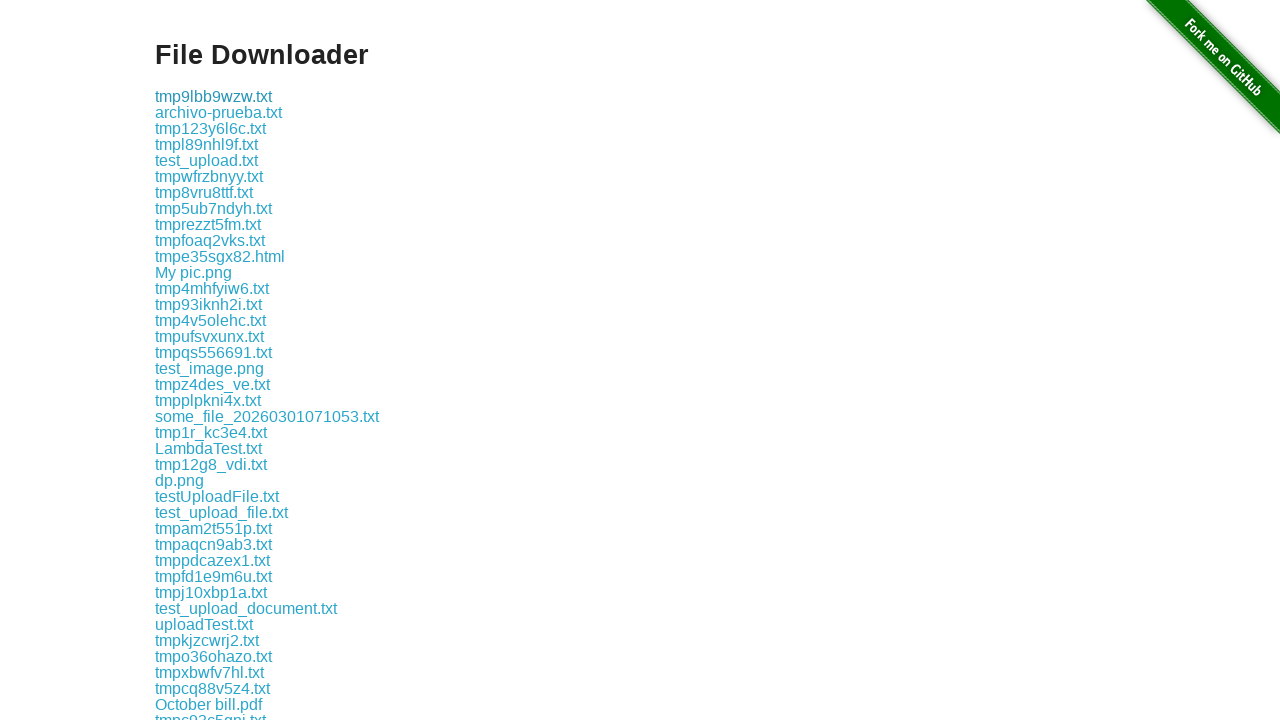

Download completed and file object obtained
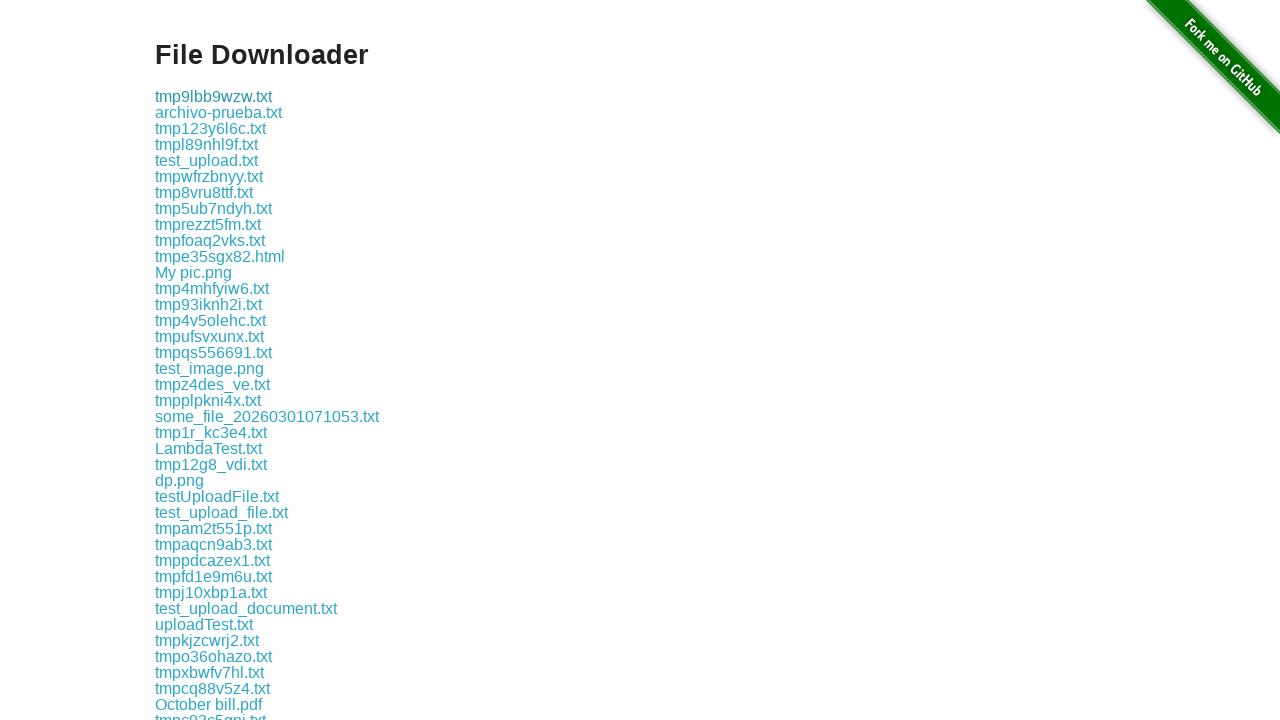

Verified download filename: tmp9lbb9wzw.txt
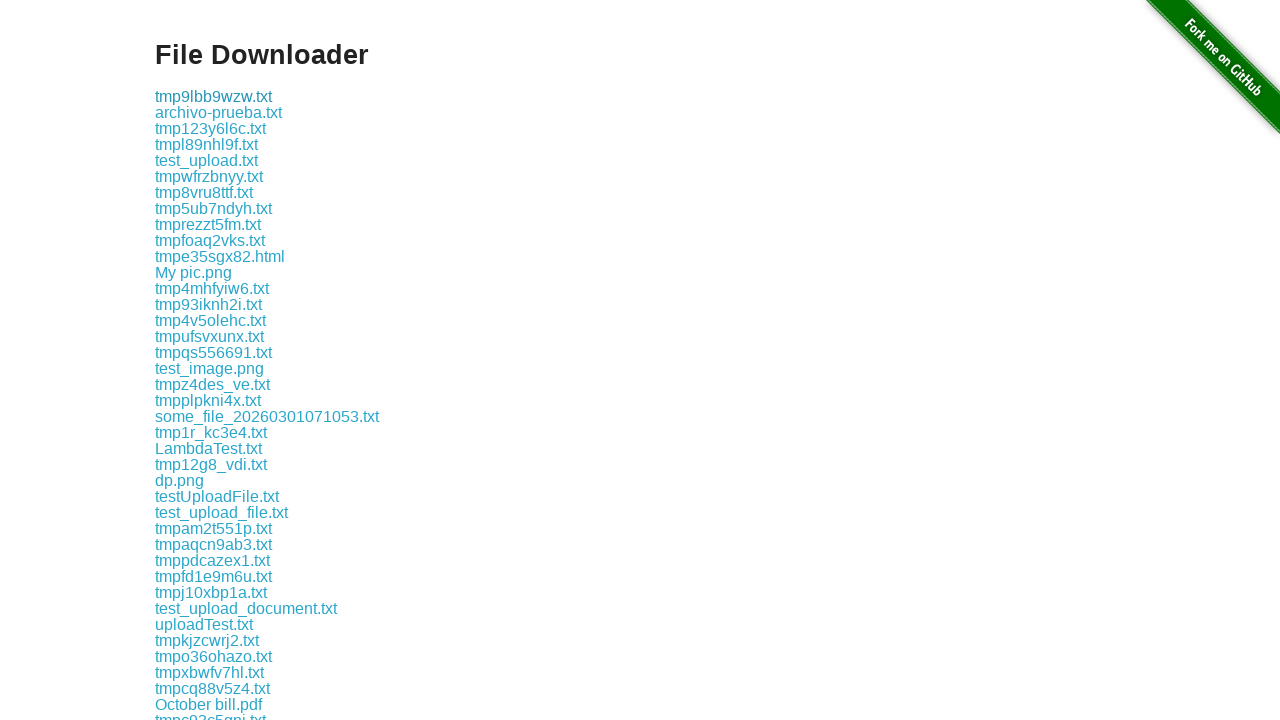

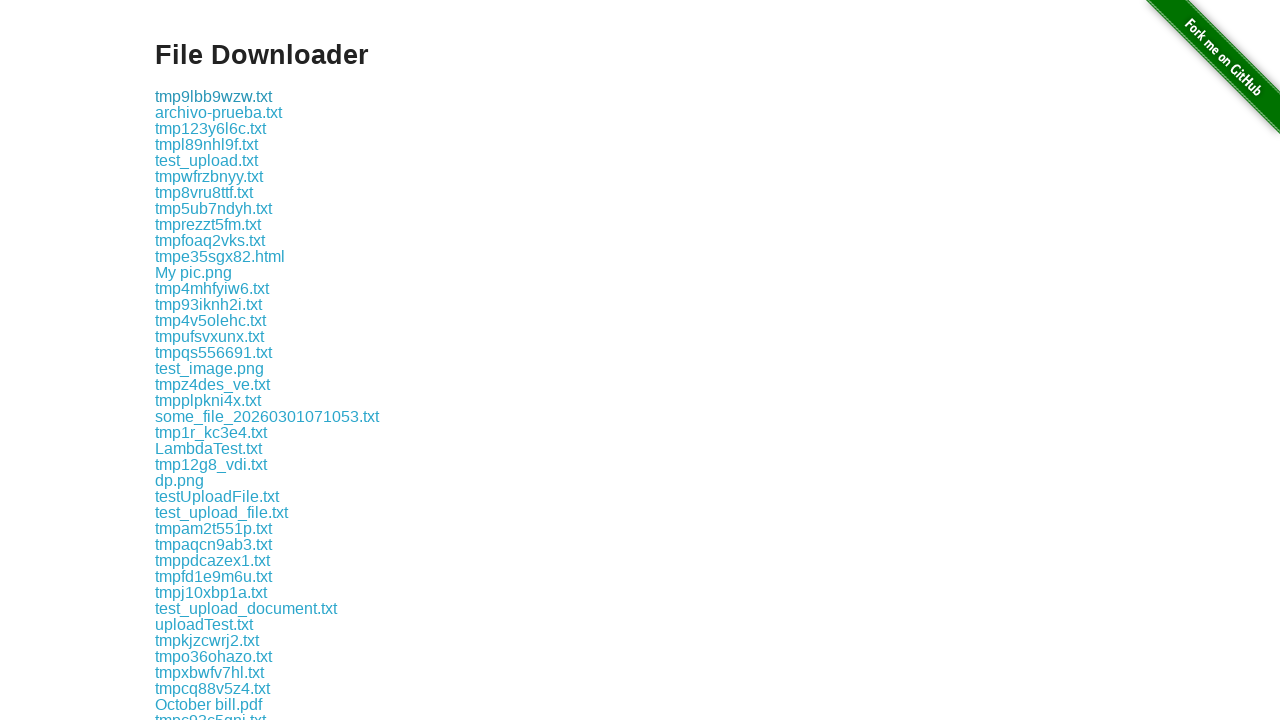